Clicks on 'Login automation' link and verifies it redirects to the correct URL

Starting URL: https://ultimateqa.com/automation/

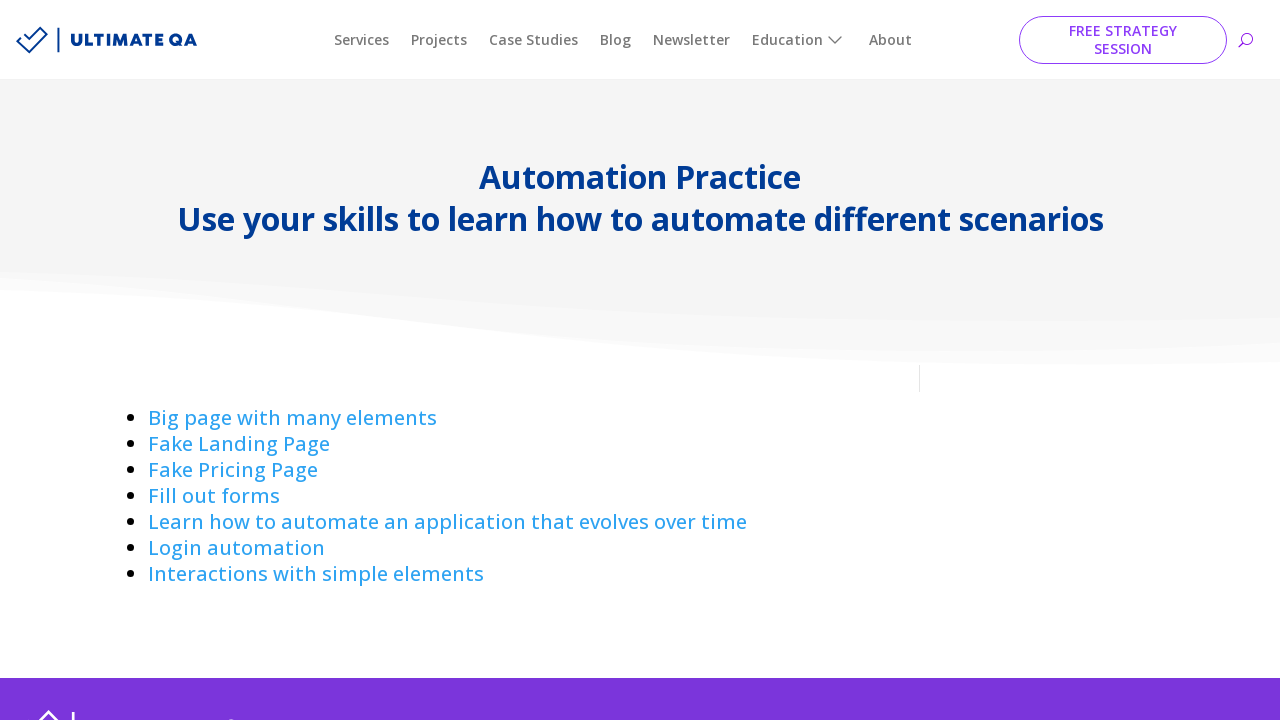

Clicked on 'Login automation' link at (236, 548) on text=Login automation
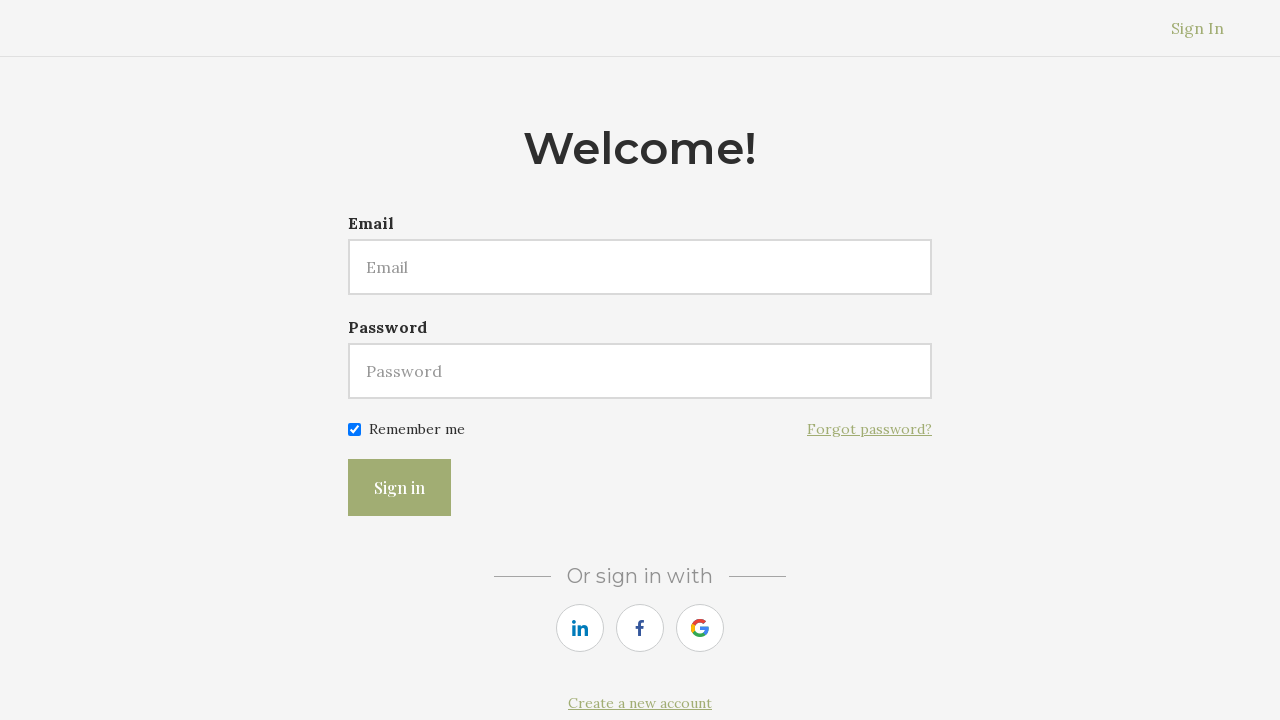

Verified redirect to login page at https://courses.ultimateqa.com/users/sign_in
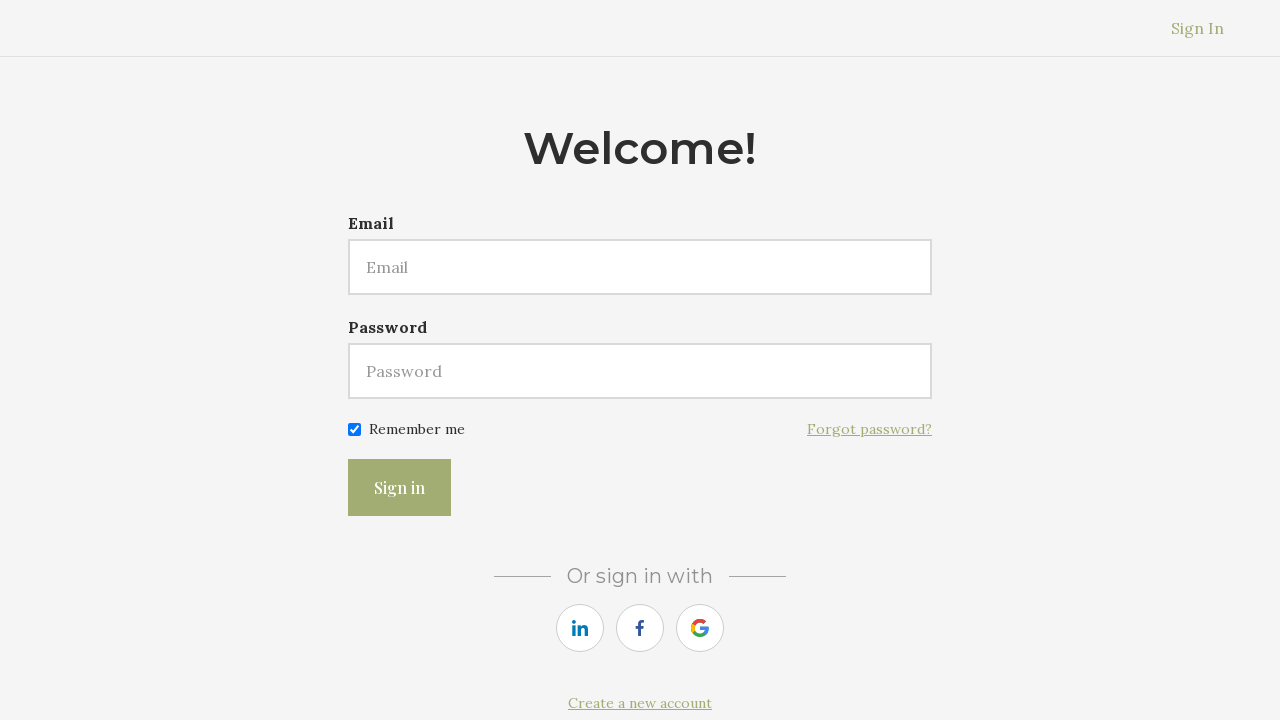

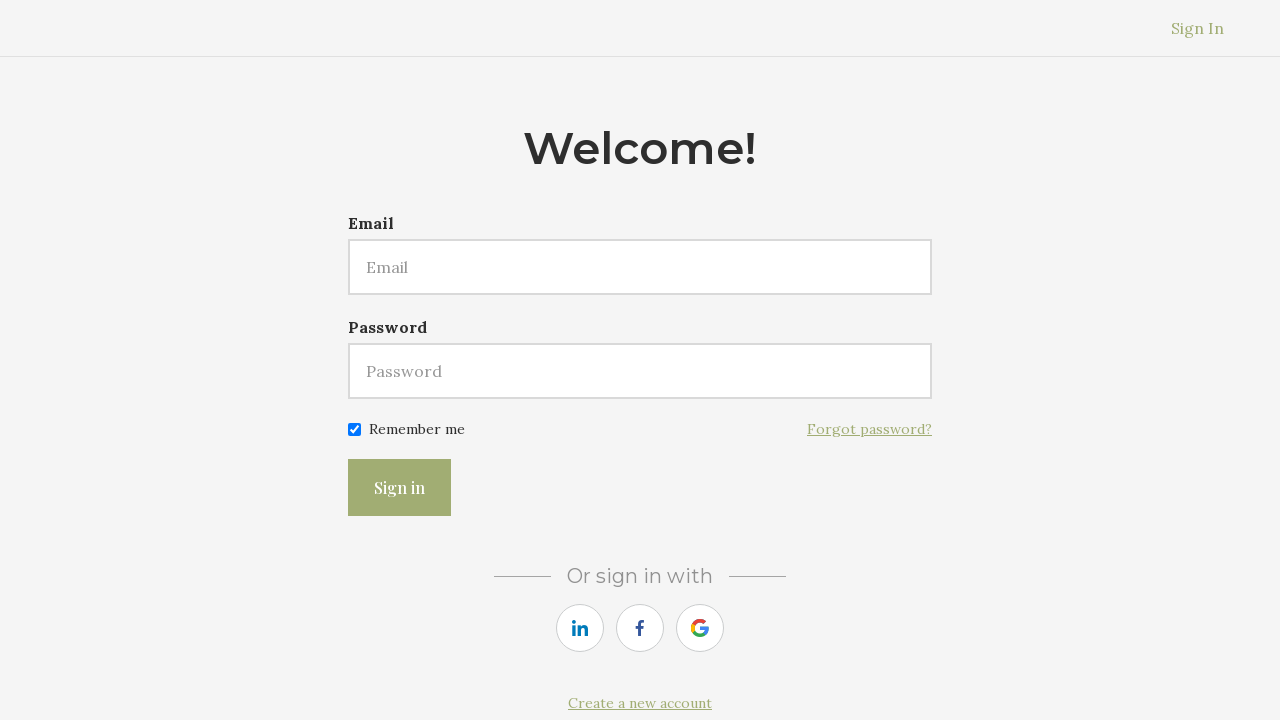